Tests basic browser navigation on the OrangeHRM demo site by clicking the forgot password link, navigating back, and refreshing the page.

Starting URL: https://opensource-demo.orangehrmlive.com/

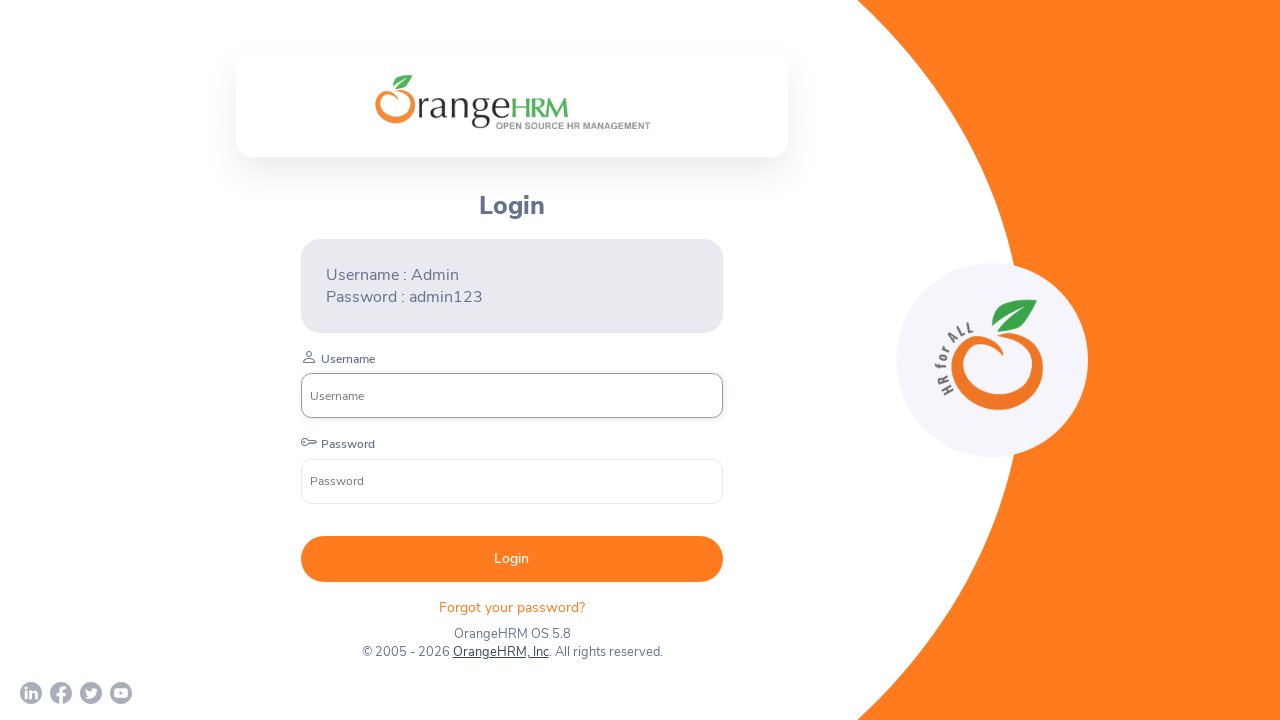

Clicked 'Forgot your password?' link at (512, 607) on .oxd-text.oxd-text--p.orangehrm-login-forgot-header
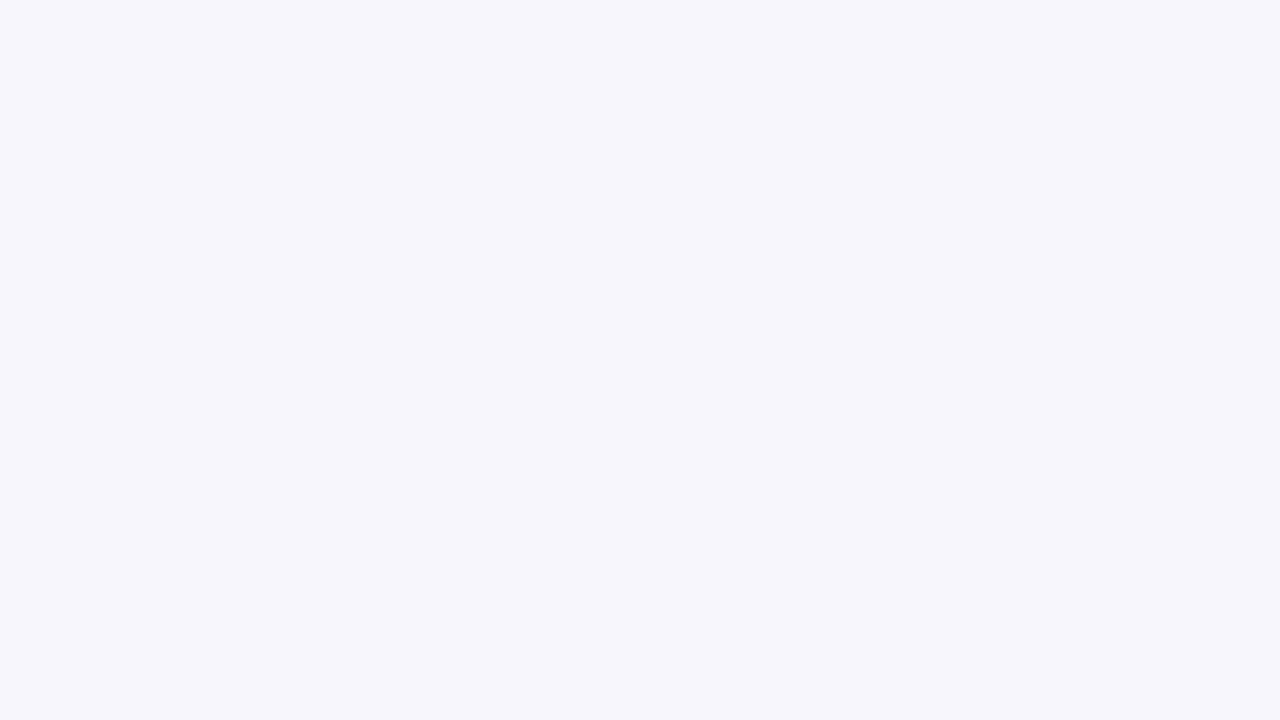

Waited for page to load after clicking forgot password link
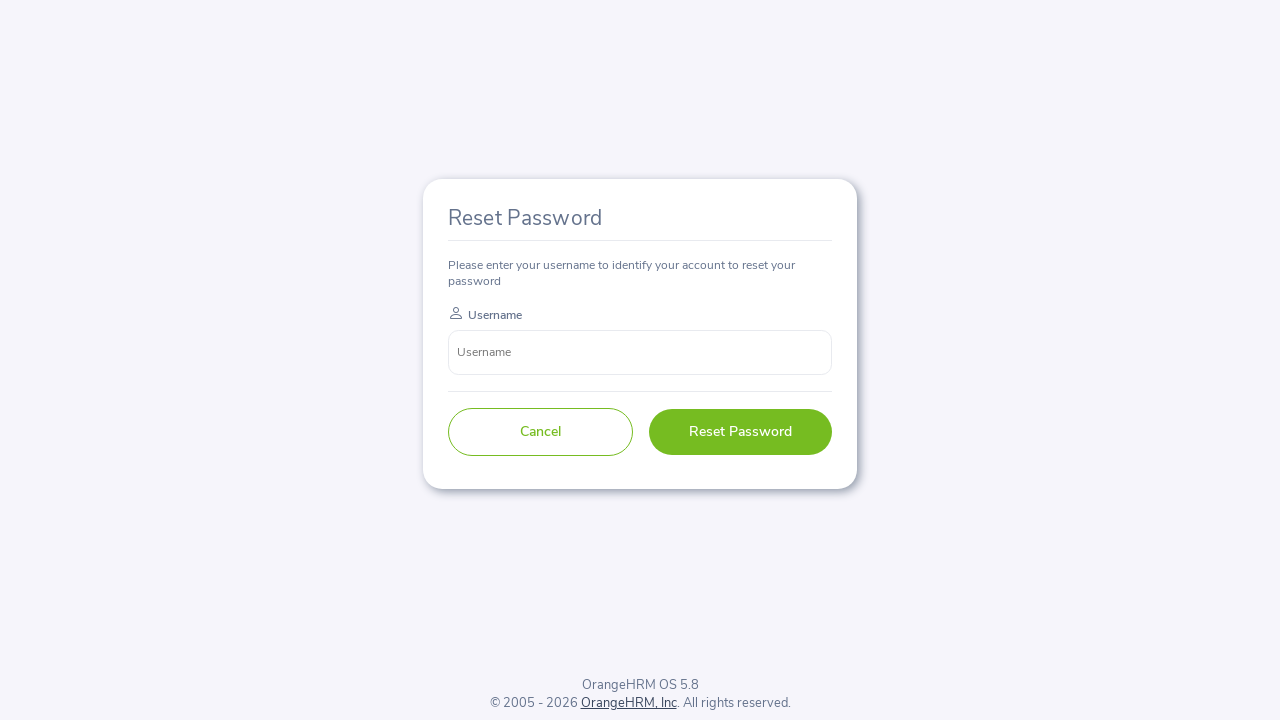

Navigated back to previous page
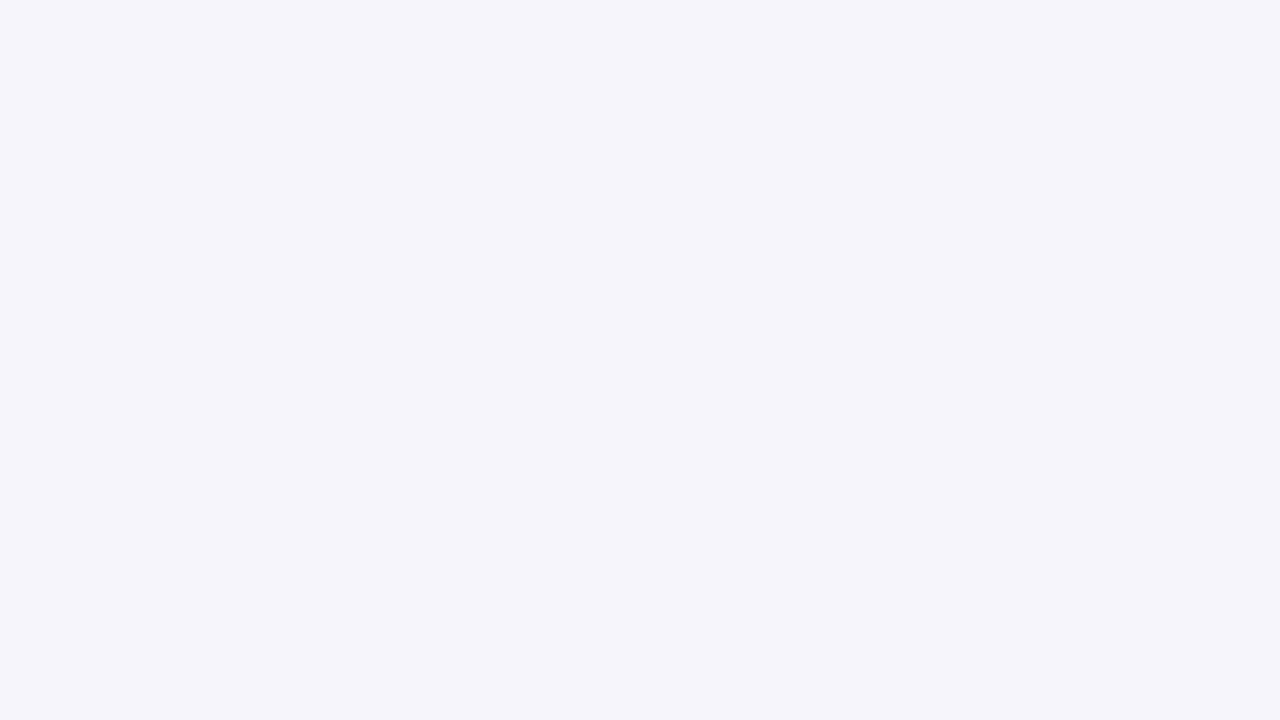

Waited for login page to load after navigating back
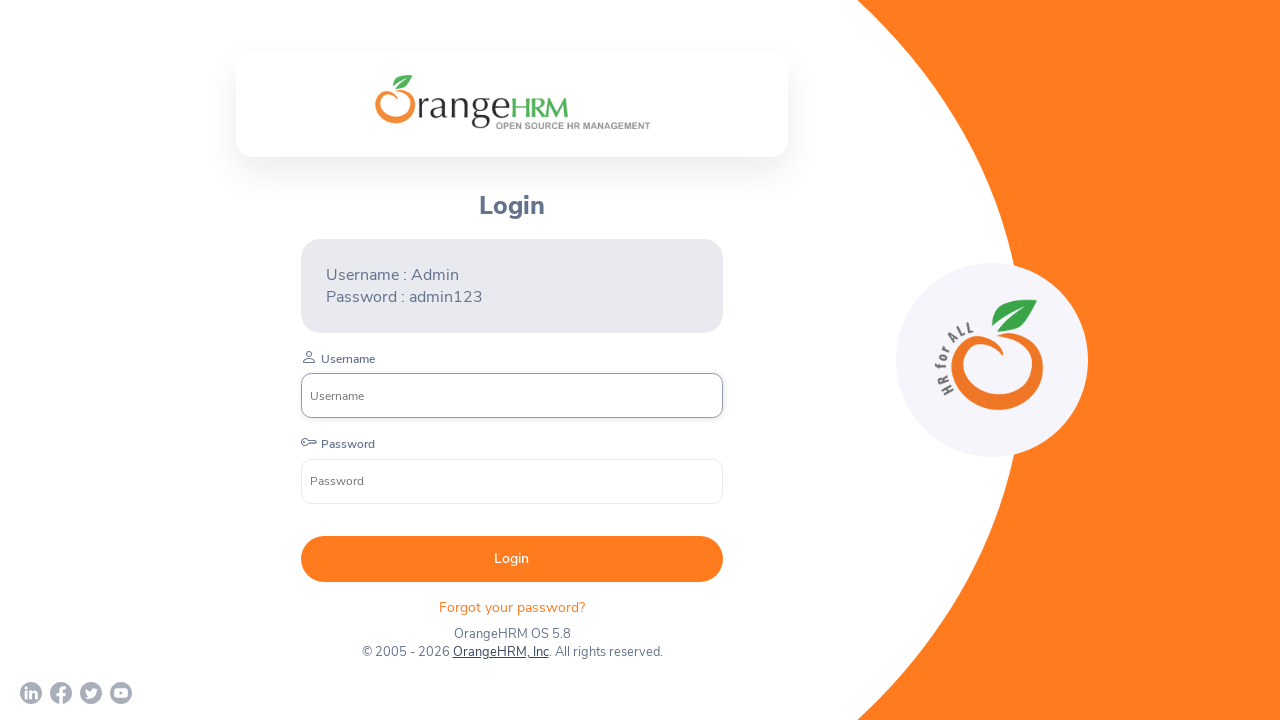

Refreshed the page
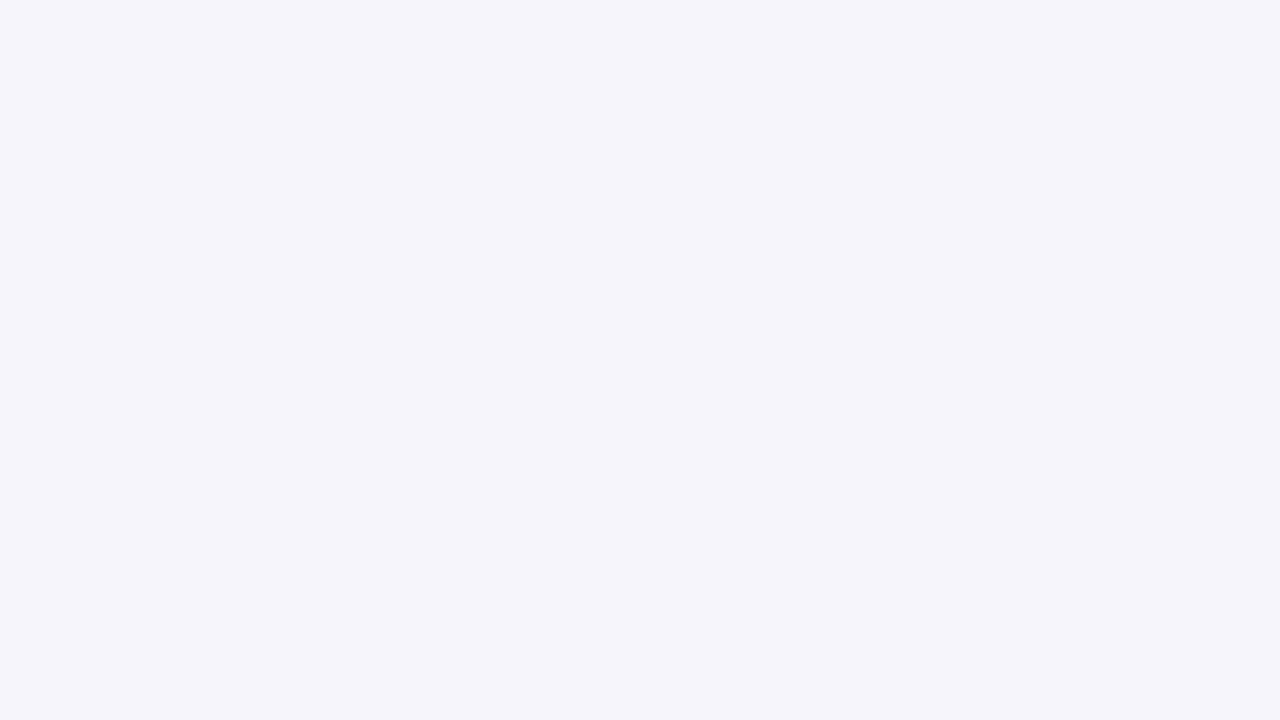

Waited for page to finish reloading
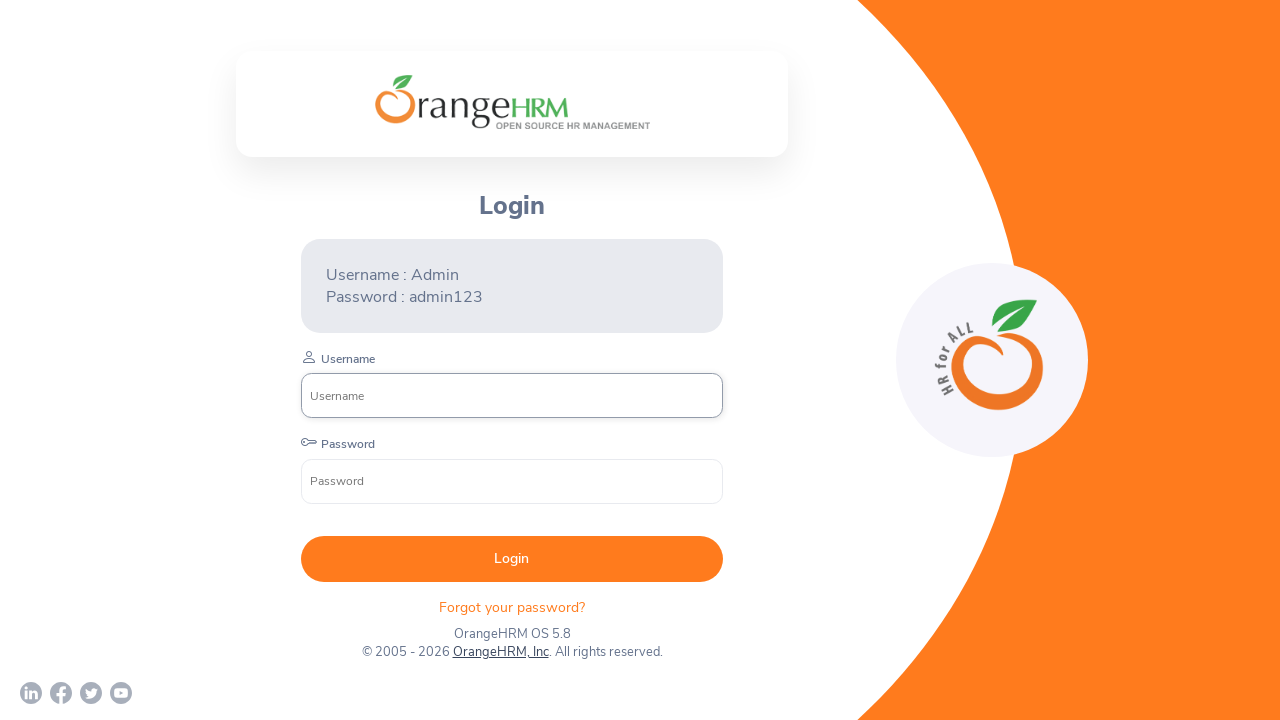

Verified page loaded correctly after refresh
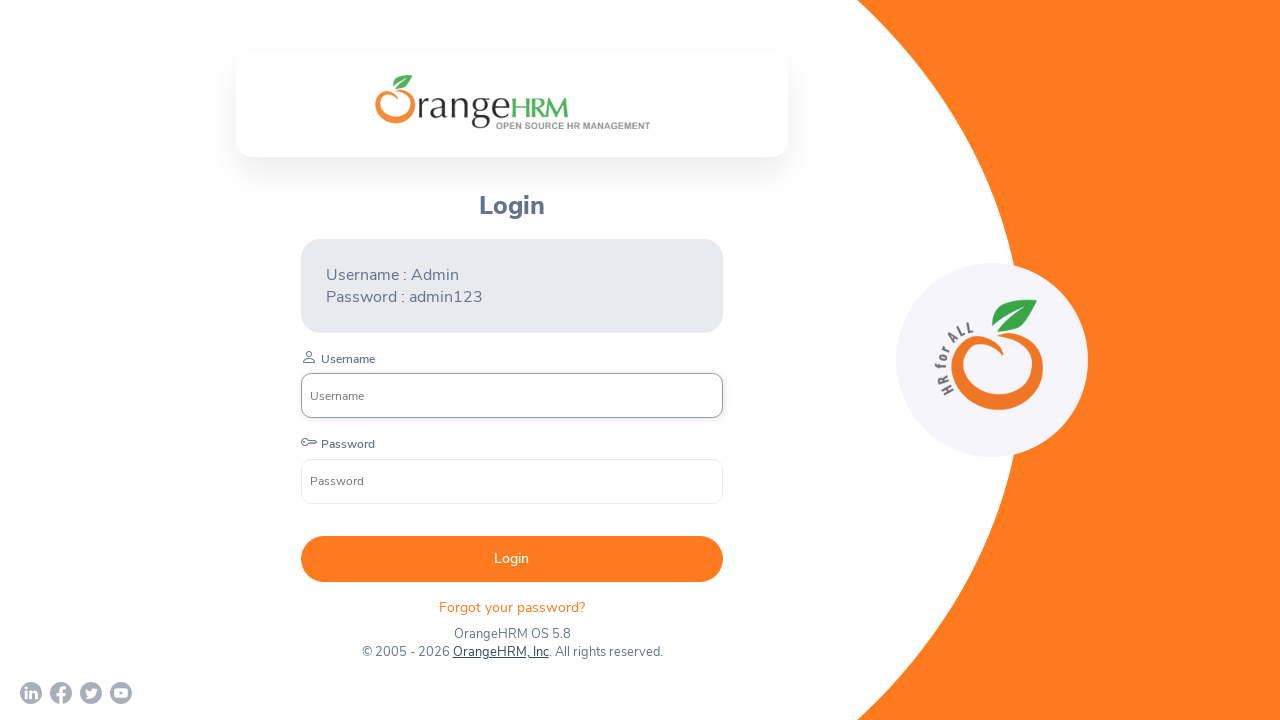

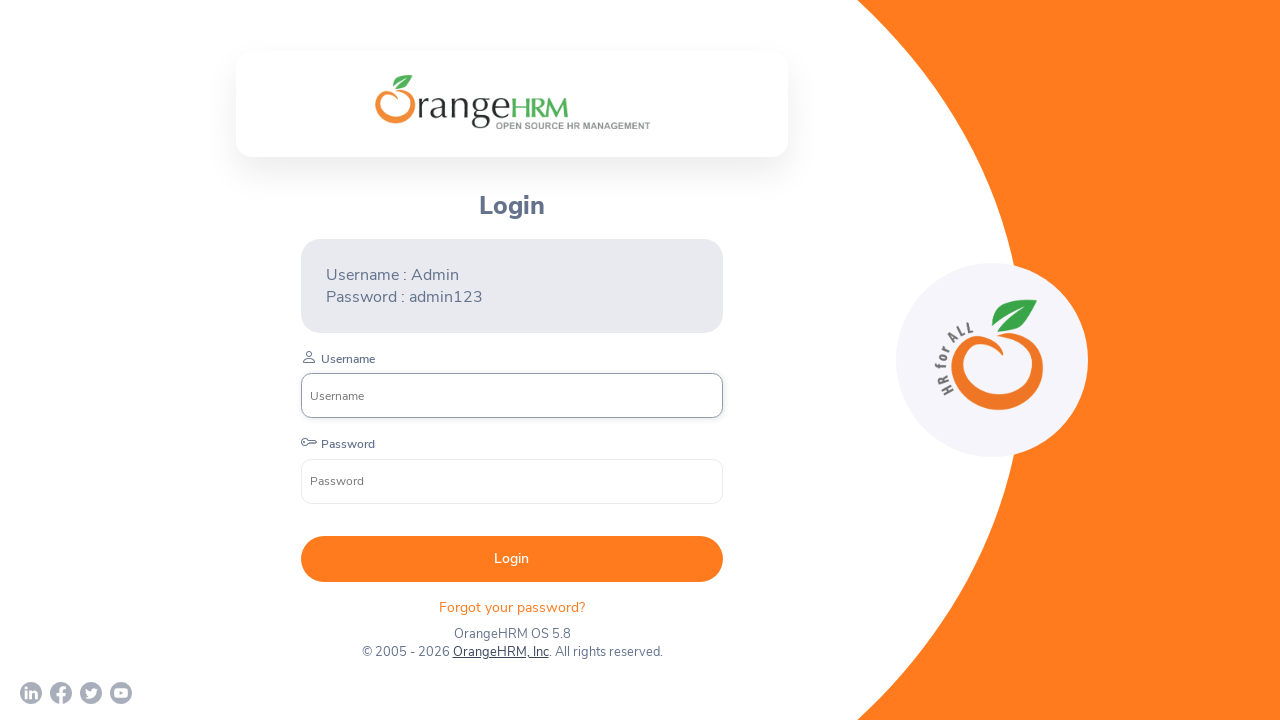